Tests that a warning message appears when setting an unrealistic cash goal that cannot be achieved.

Starting URL: https://frameworkrealestatesolutions.com/portfolio-simulator-v3.html

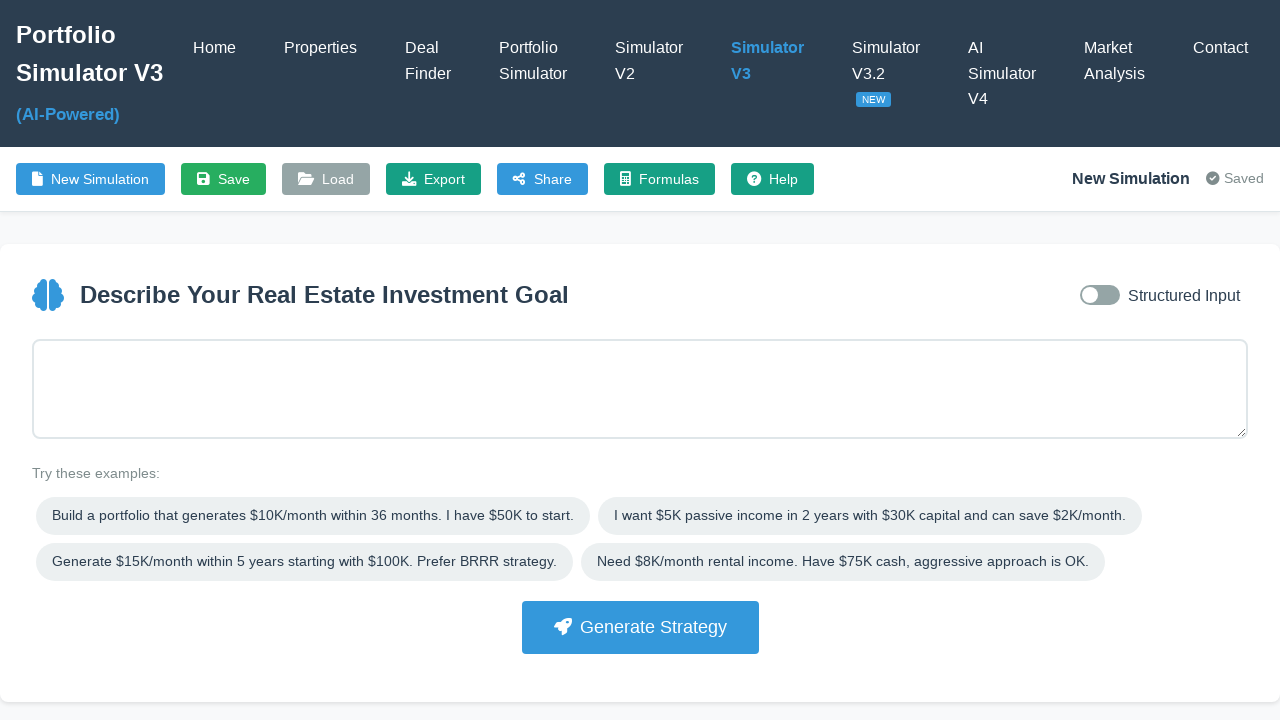

Waited for Portfolio Simulator V3 page to load
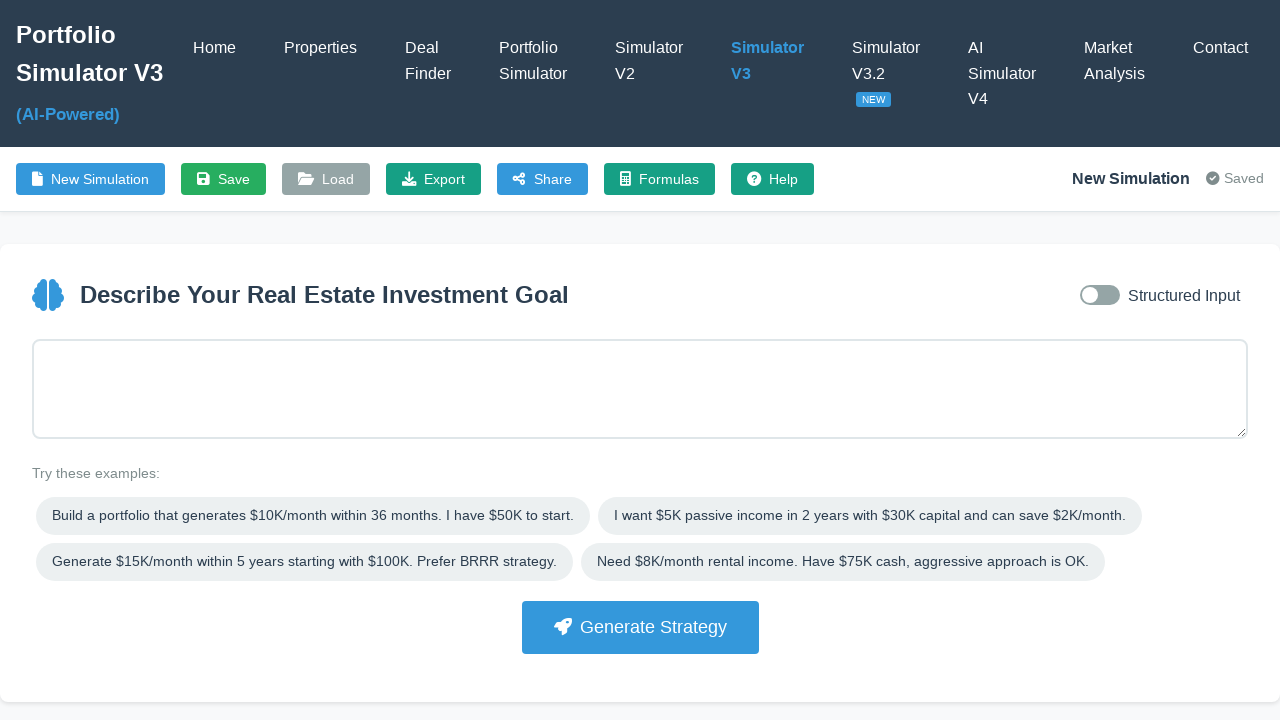

Filled goal input with unrealistic cash goal: $500K in 12 months with $20K capital on #goalInput
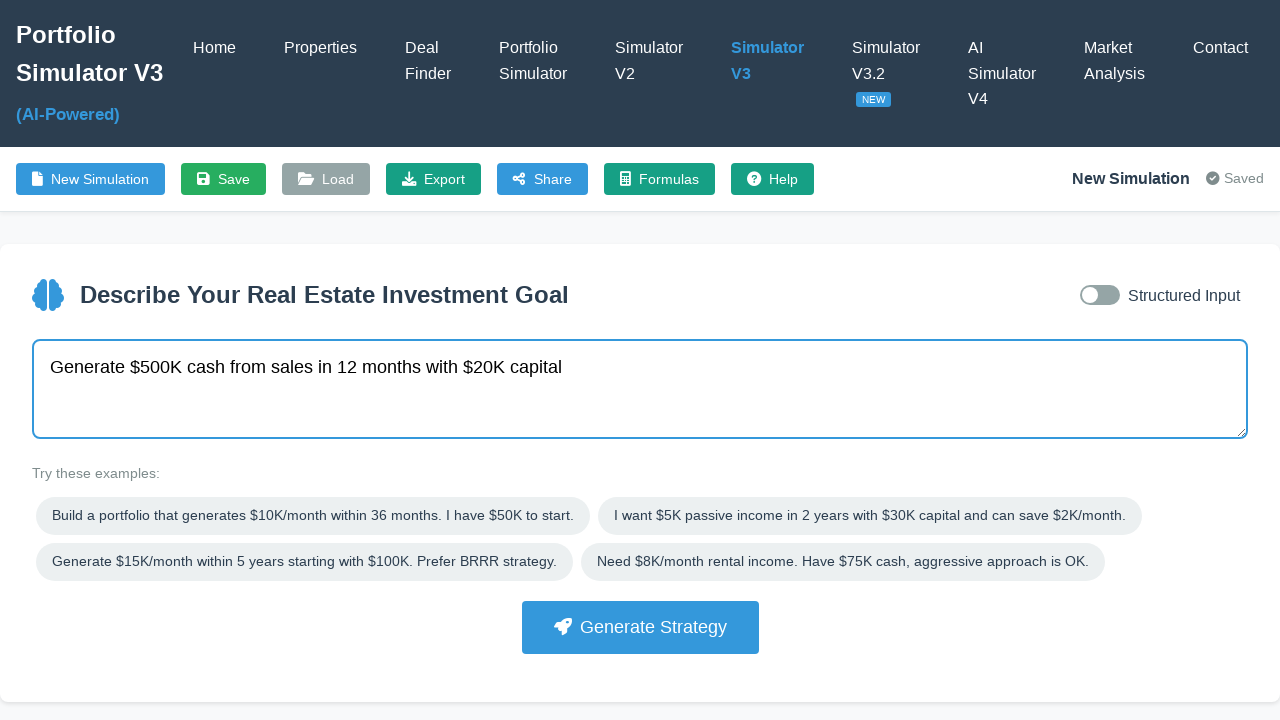

Clicked 'Generate Strategy' button to create strategy for unrealistic goal at (640, 627) on button:has-text("Generate Strategy")
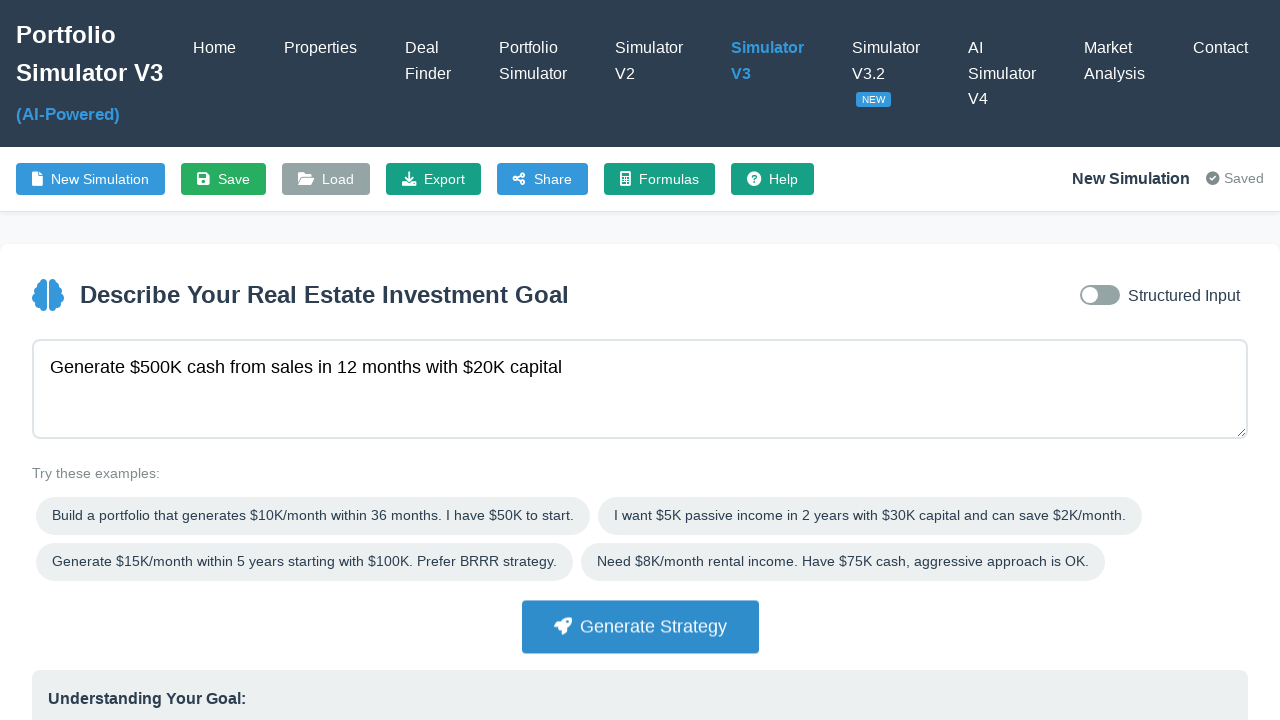

Strategy card loaded with warning message for unachievable cash goal
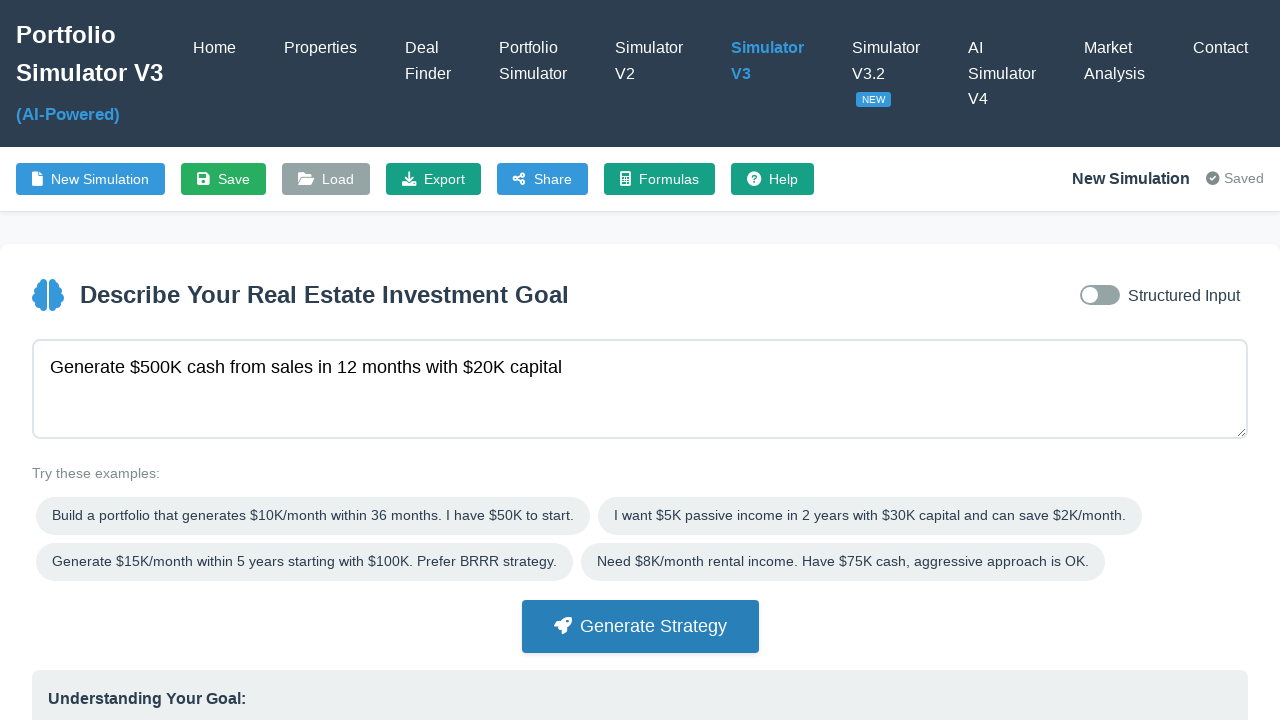

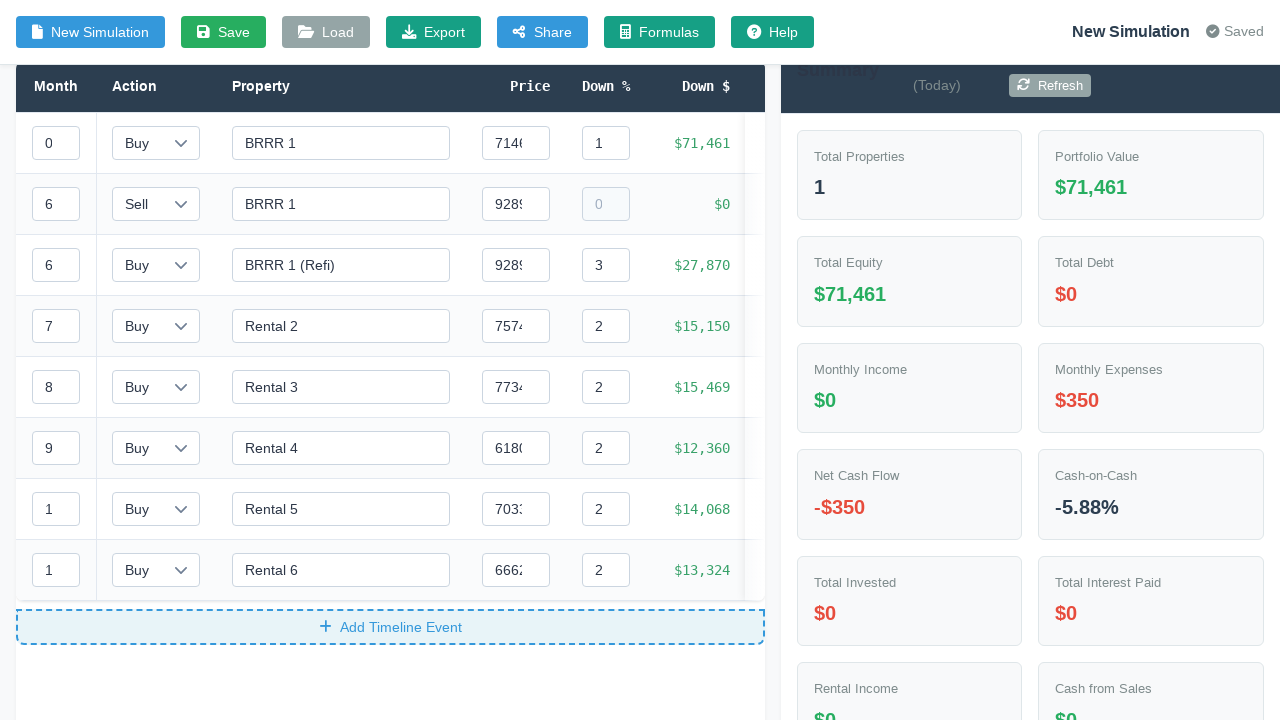